Tests that entering a number below 50 displays the error message "Number is too small"

Starting URL: https://kristinek.github.io/site/tasks/enter_a_number

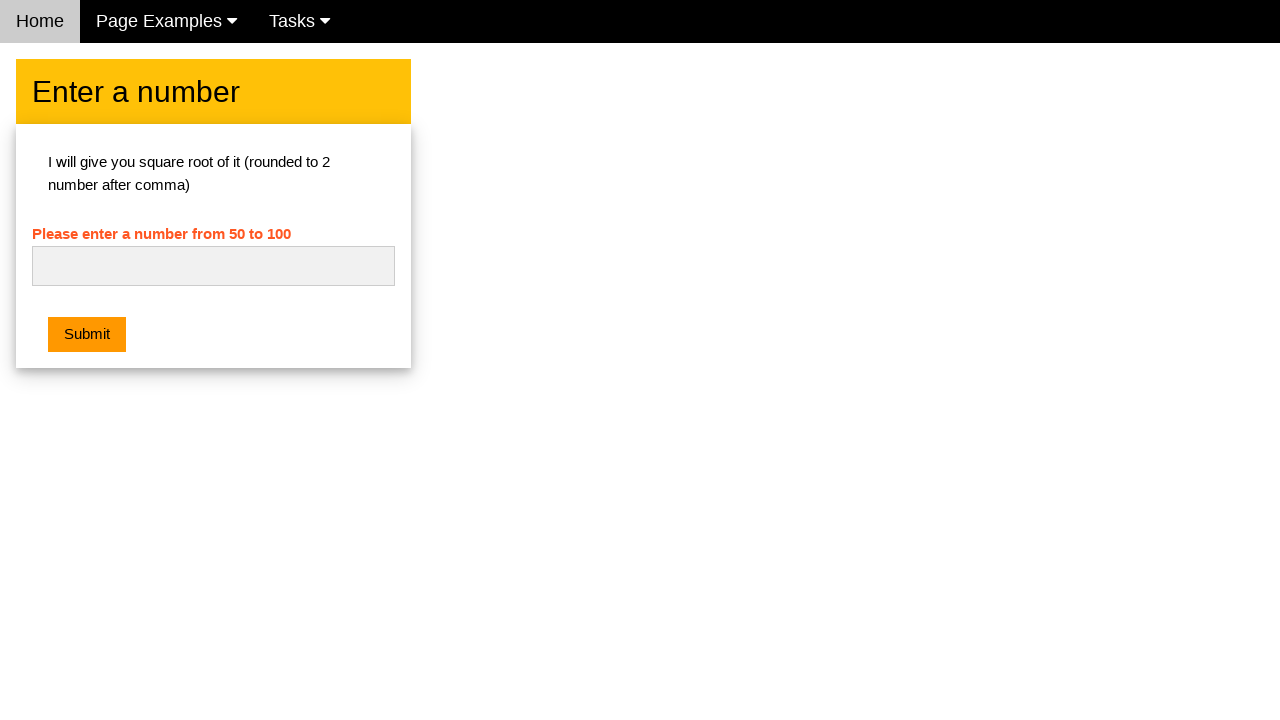

Navigated to the enter a number task page
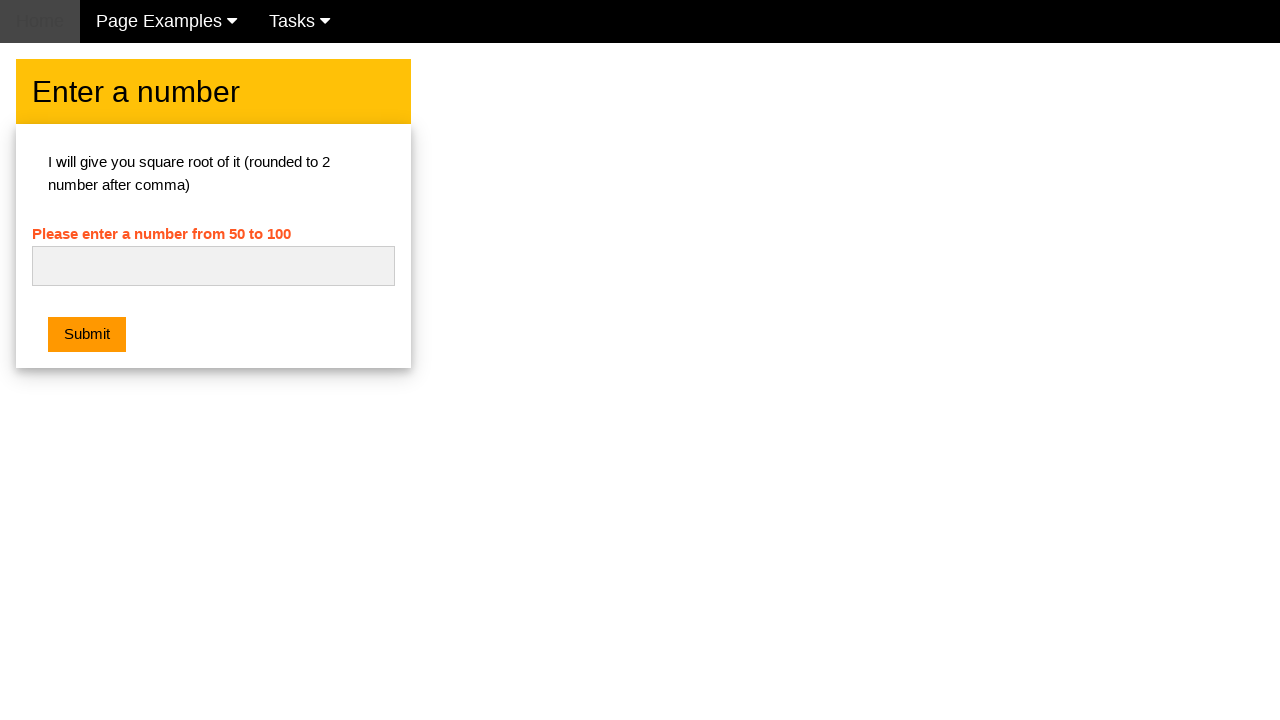

Entered number 47 (below 50) into the input field on #numb
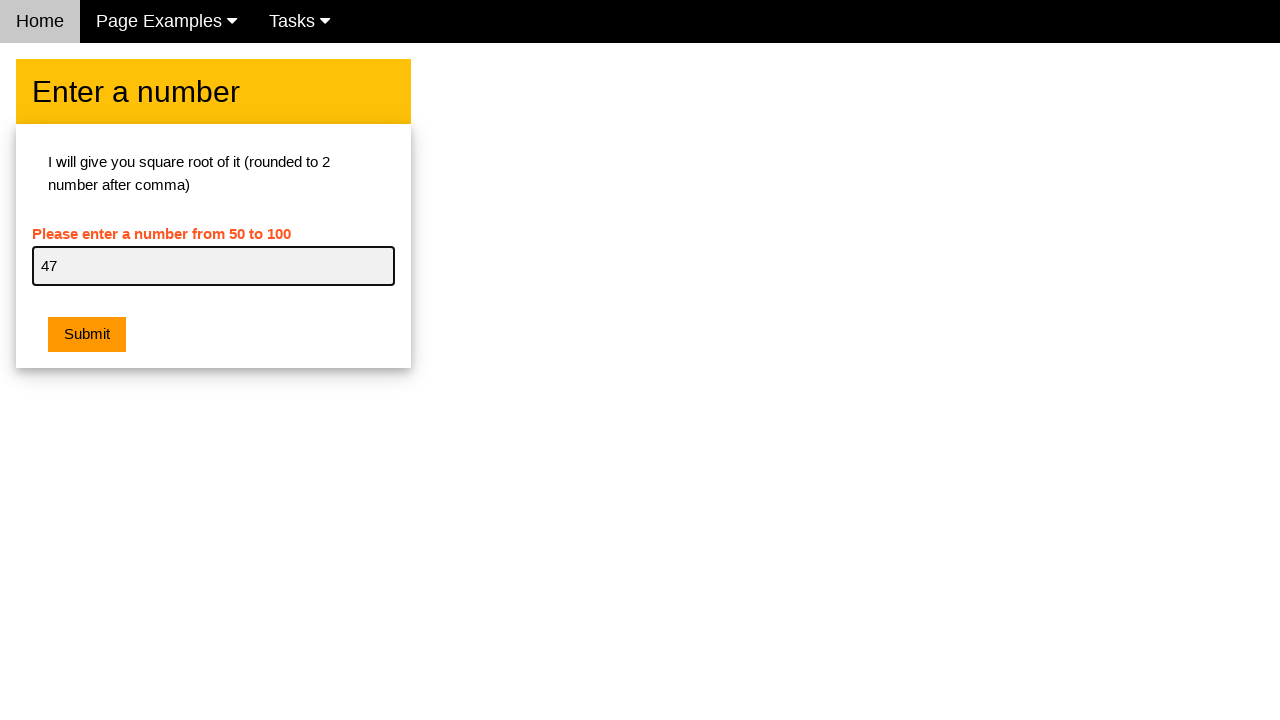

Clicked the submit button at (87, 335) on .w3-btn
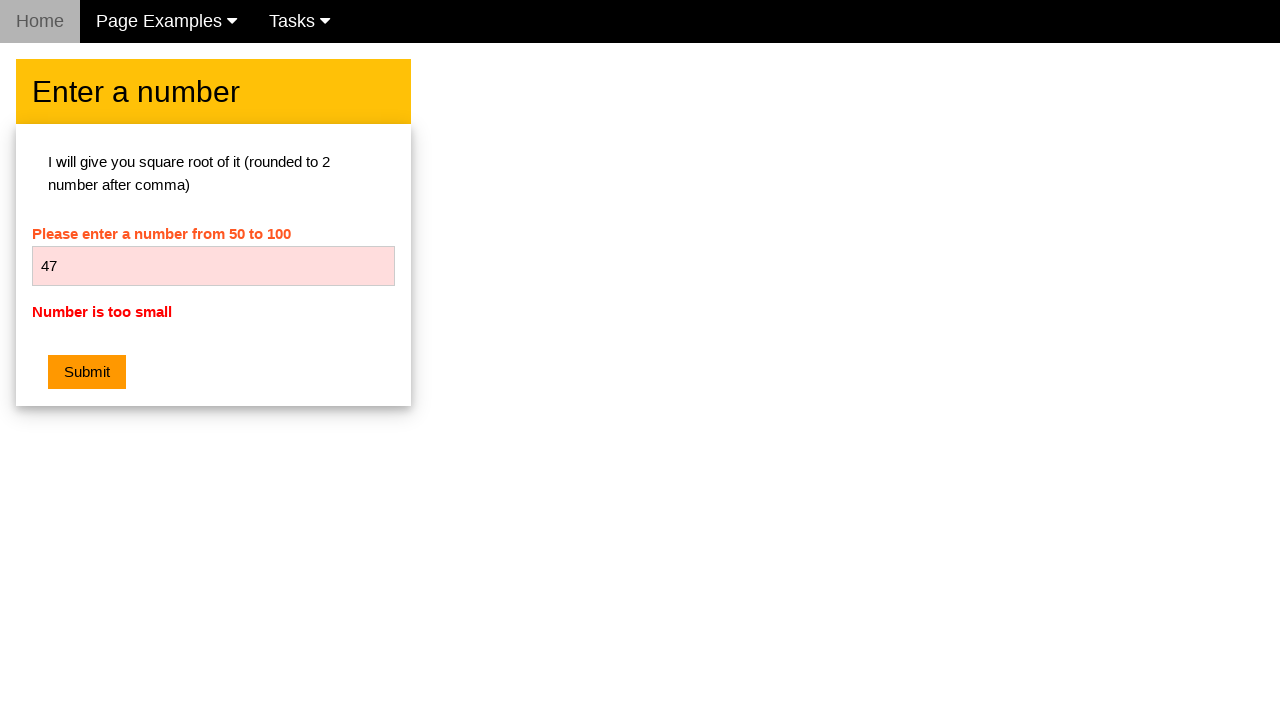

Error message element appeared
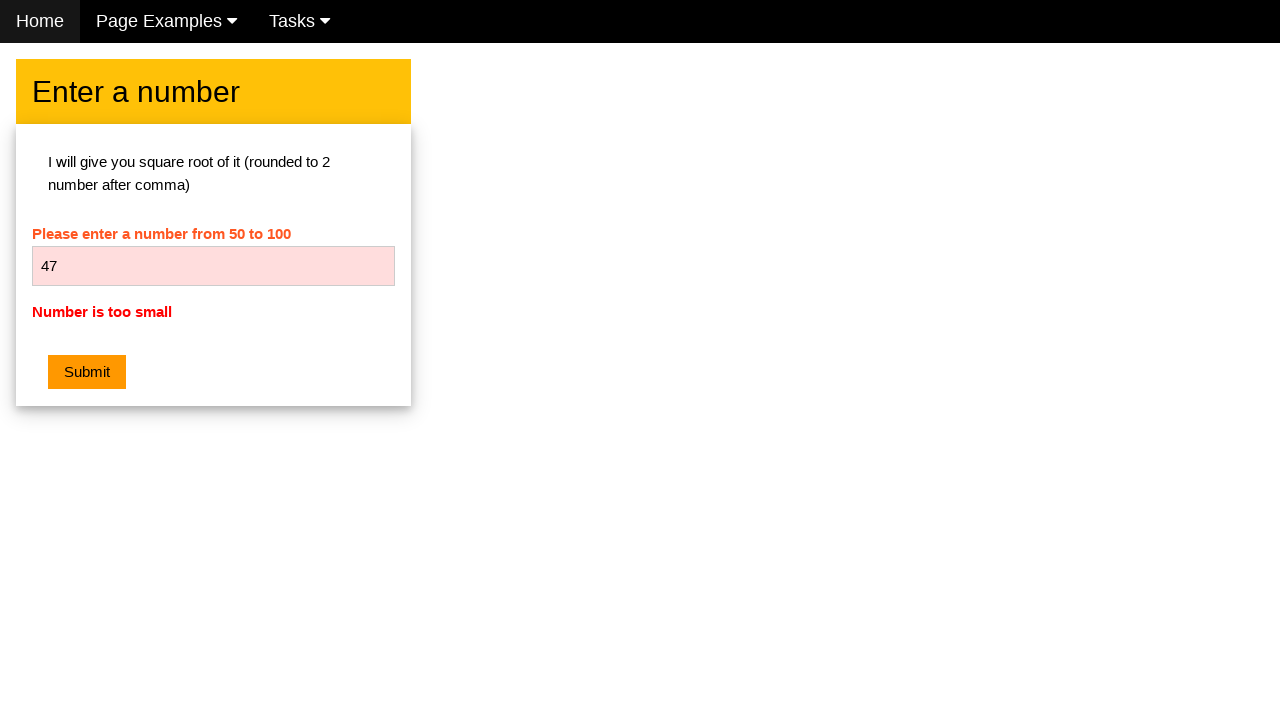

Retrieved error message text: 'Number is too small'
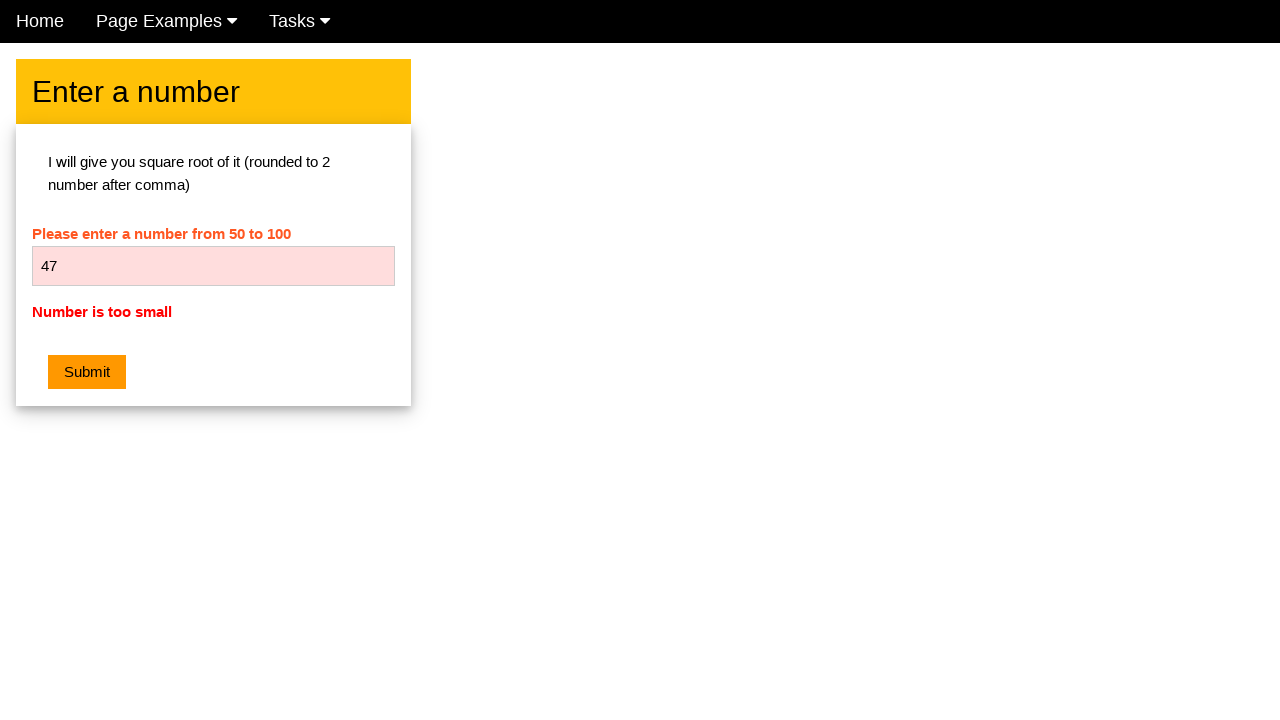

Assertion passed: error message is 'Number is too small'
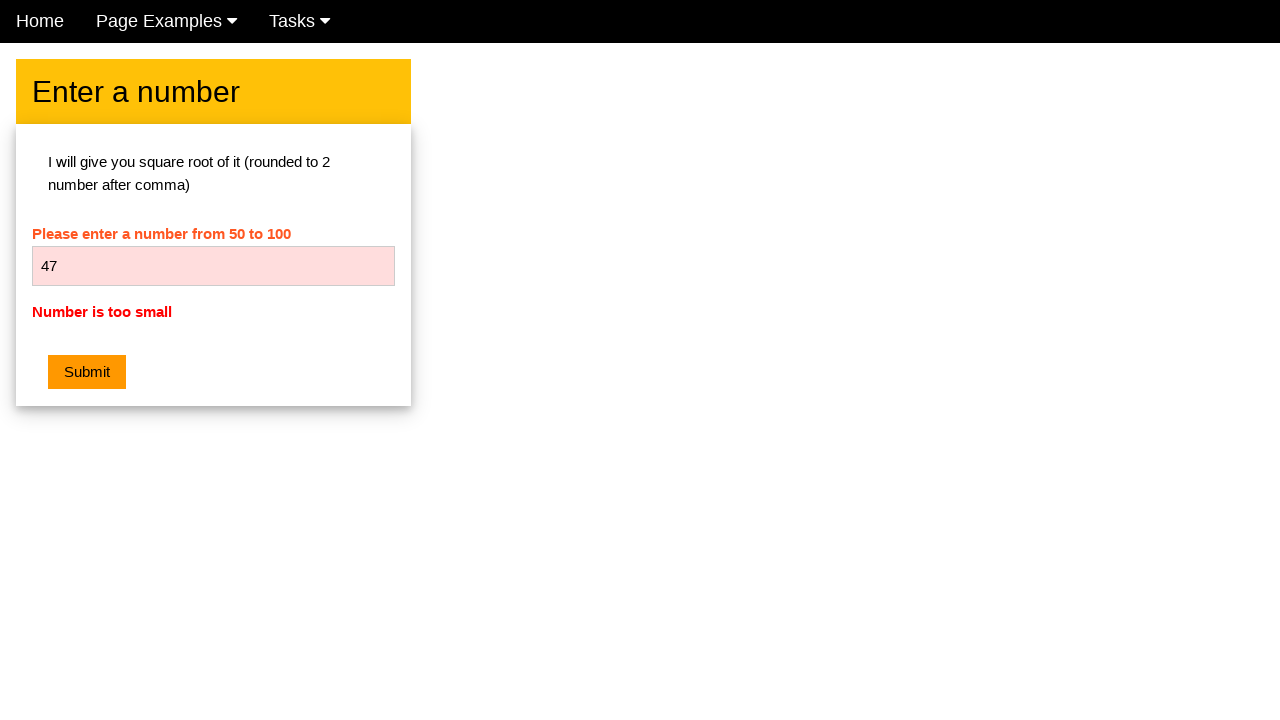

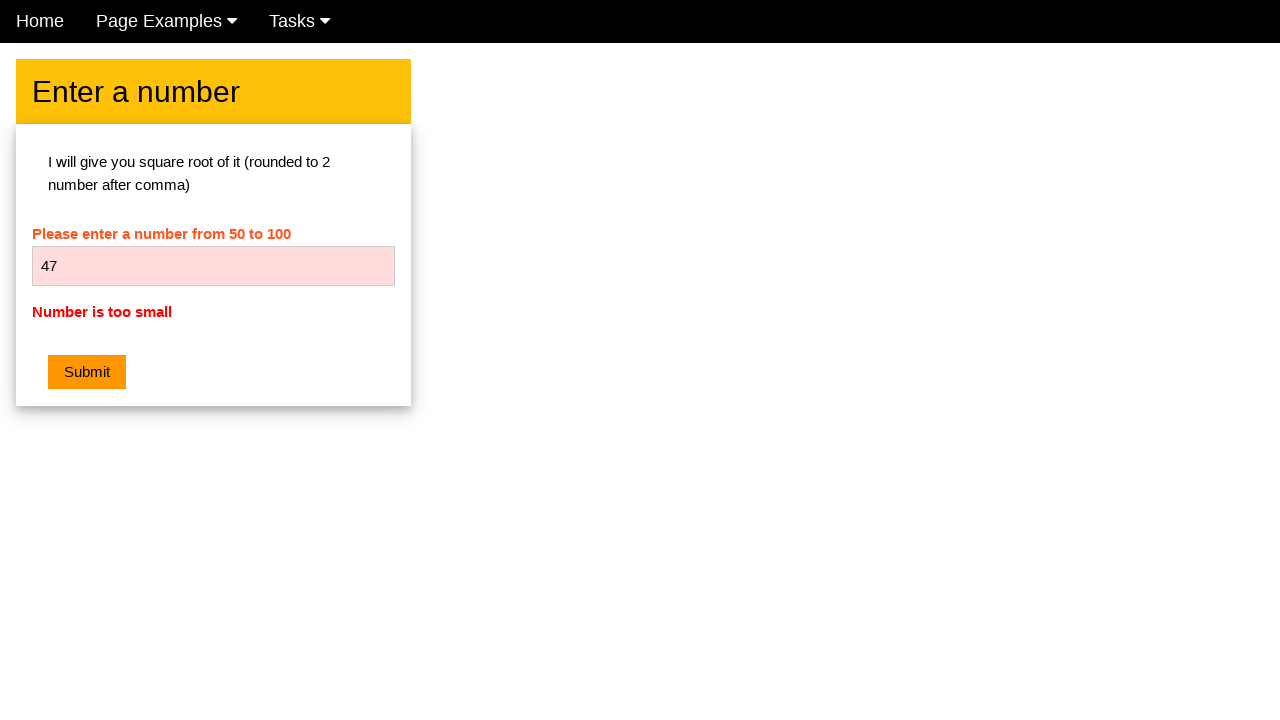